Tests clicking on a textbox and typing text into it, then verifying the value was entered correctly

Starting URL: http://saucelabs.com/test/guinea-pig

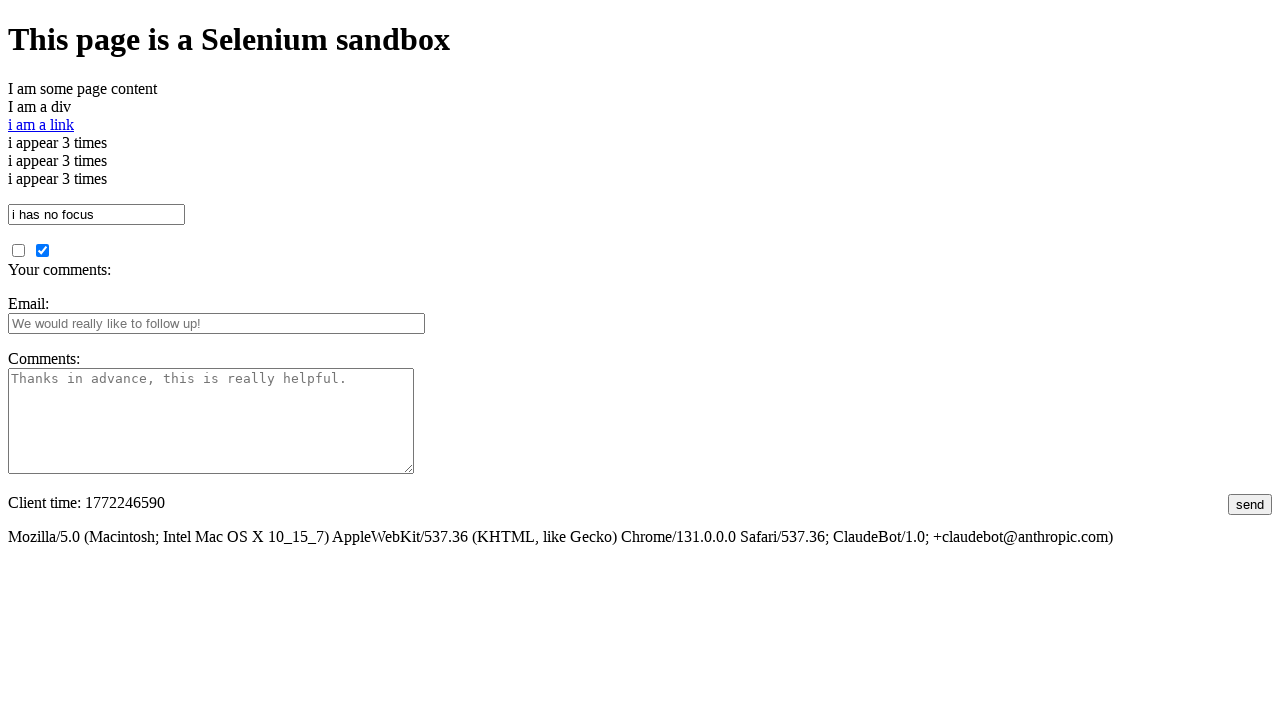

Clicked on the textbox element at (96, 214) on #i_am_a_textbox
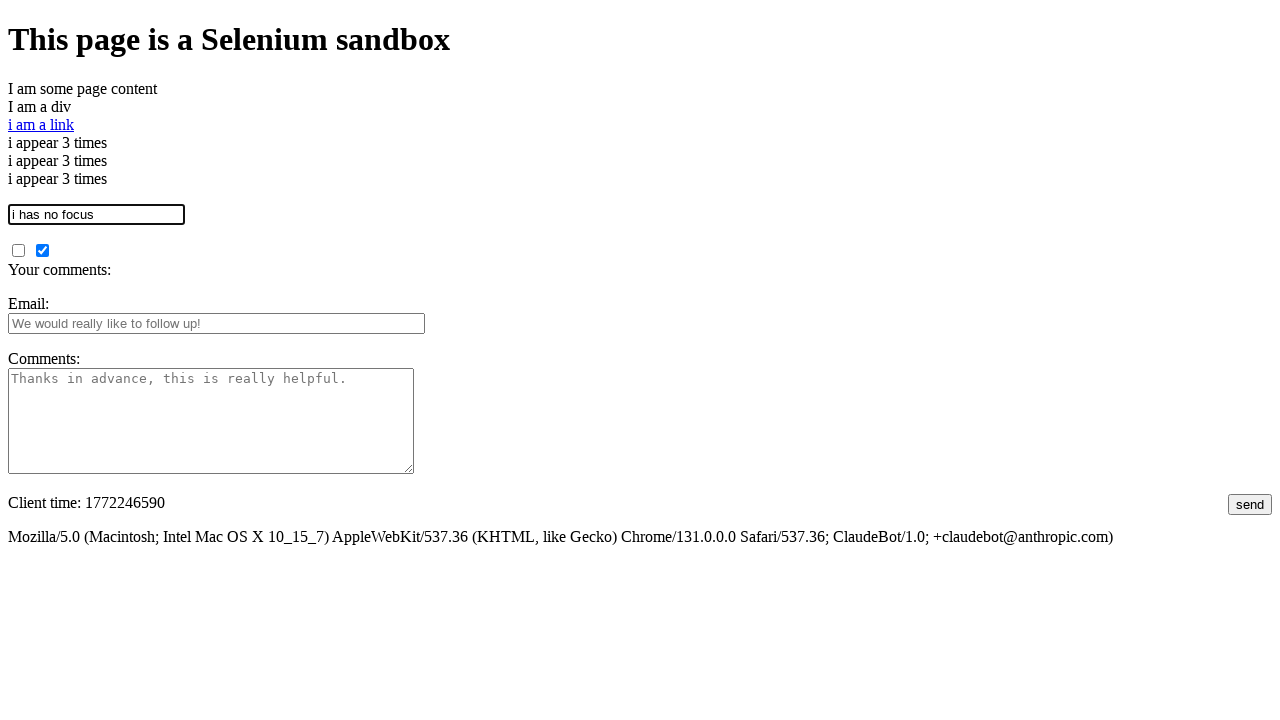

Filled textbox with 'This is some text' on #i_am_a_textbox
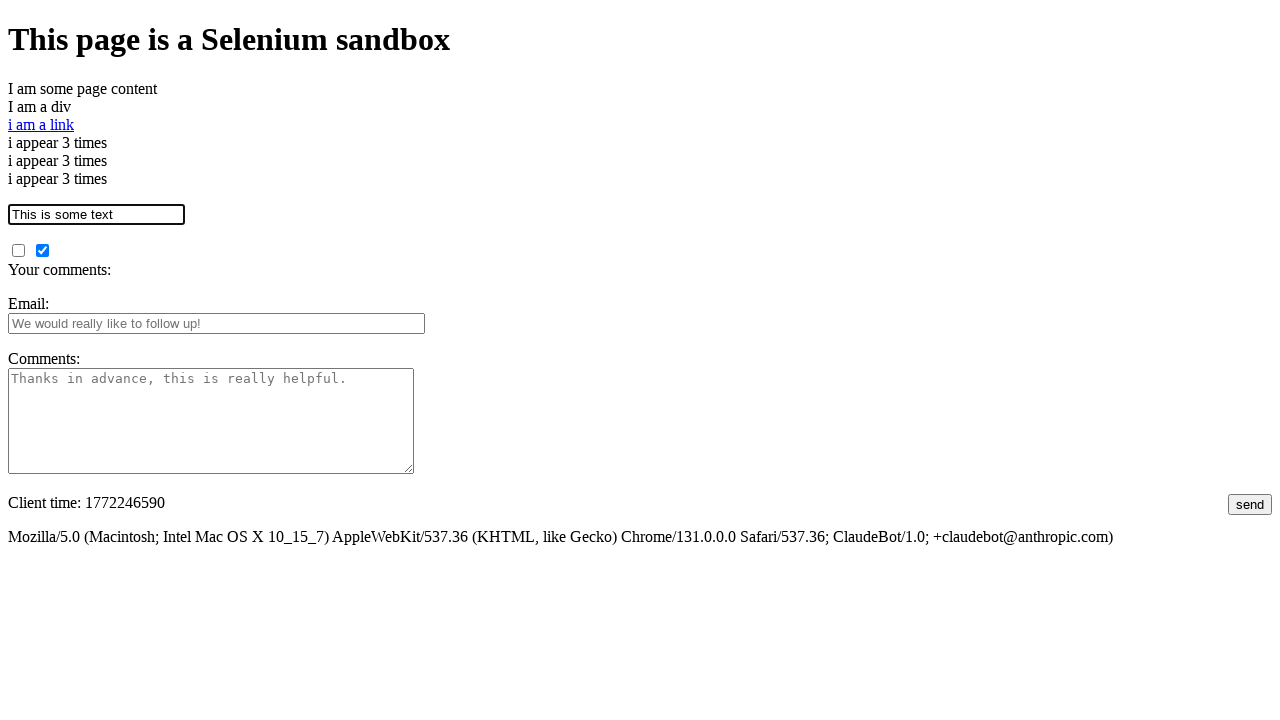

Verified textbox contains the expected text value
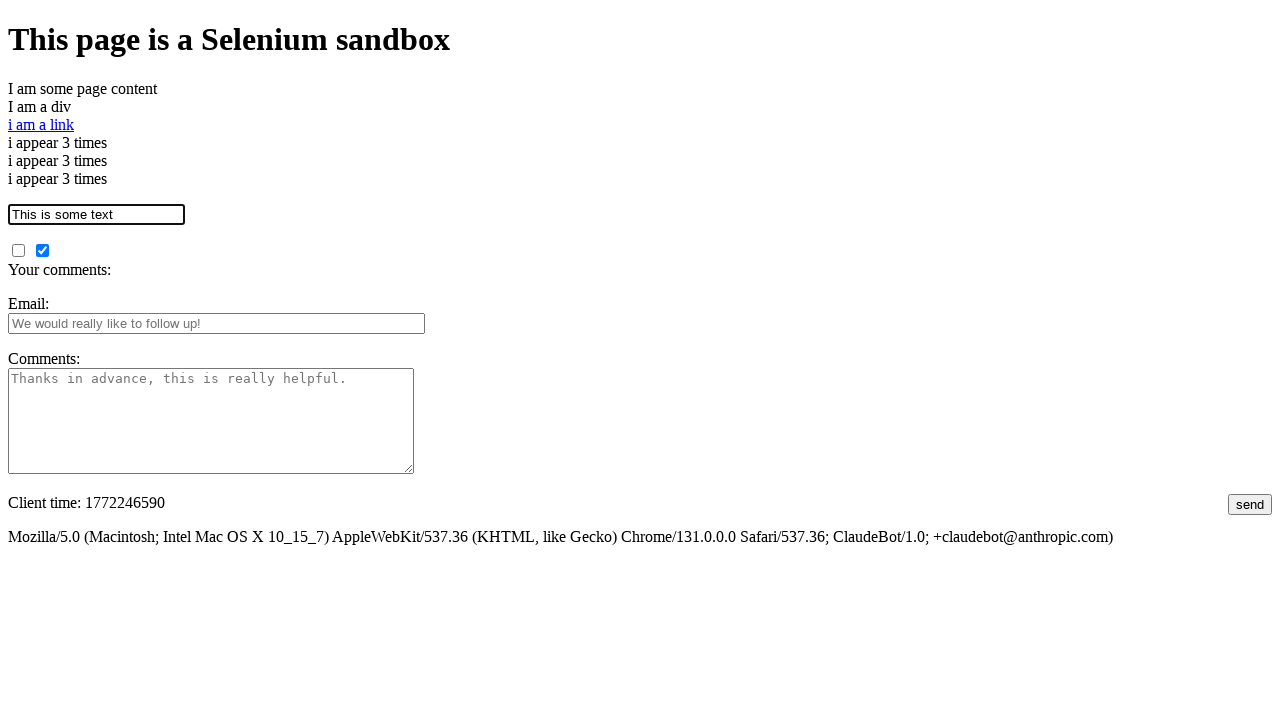

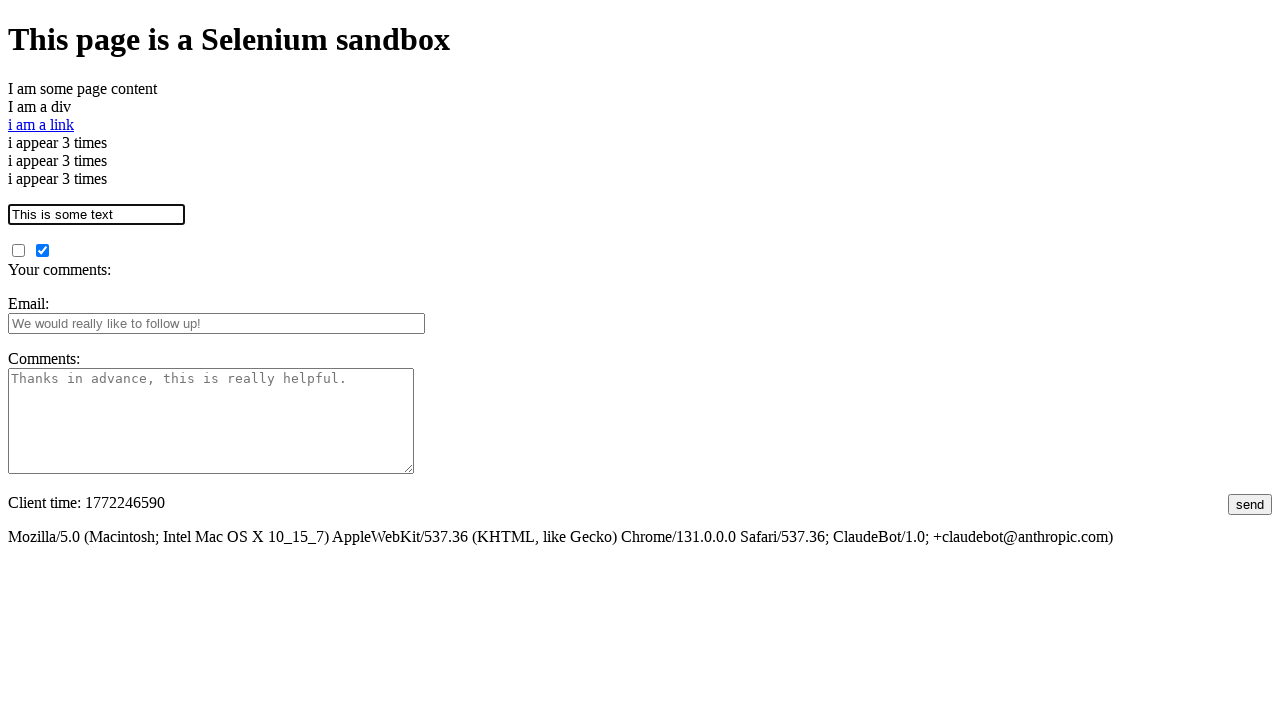